Tests Hacker News newest page by verifying articles load correctly and navigating through multiple pages using the "More" link to confirm pagination works.

Starting URL: https://news.ycombinator.com/newest

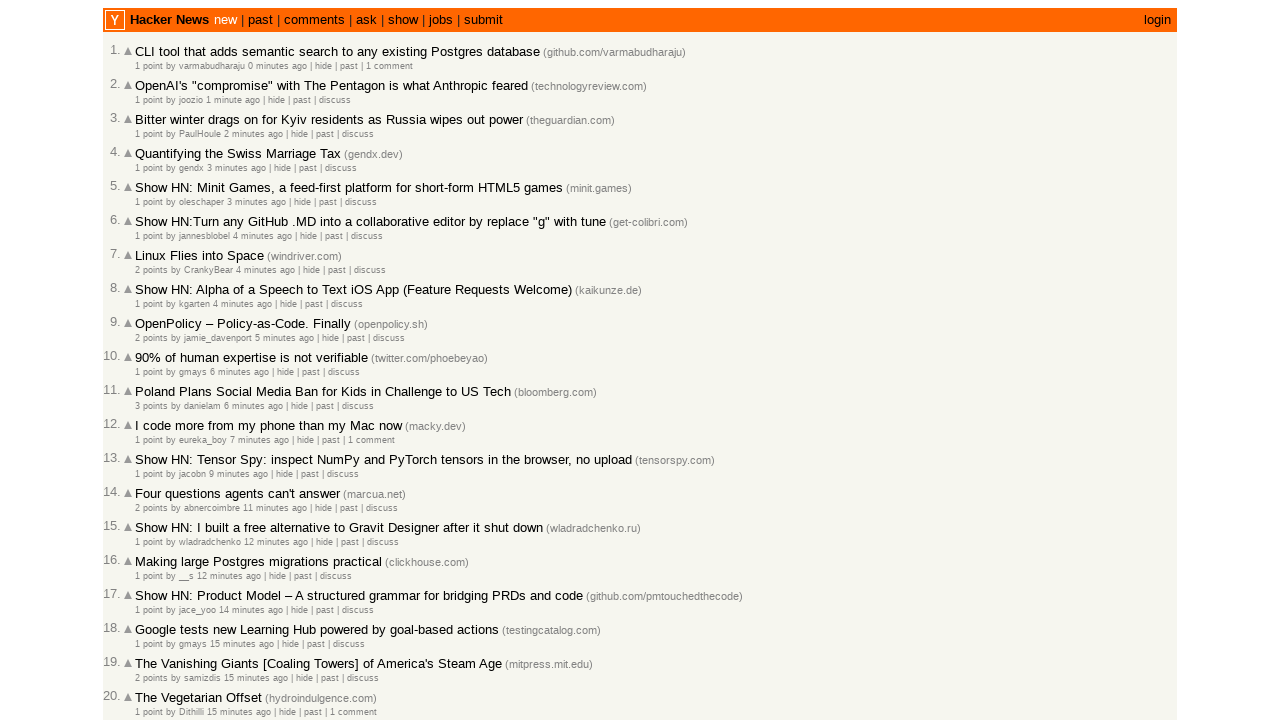

Waited for article rows to load on first page
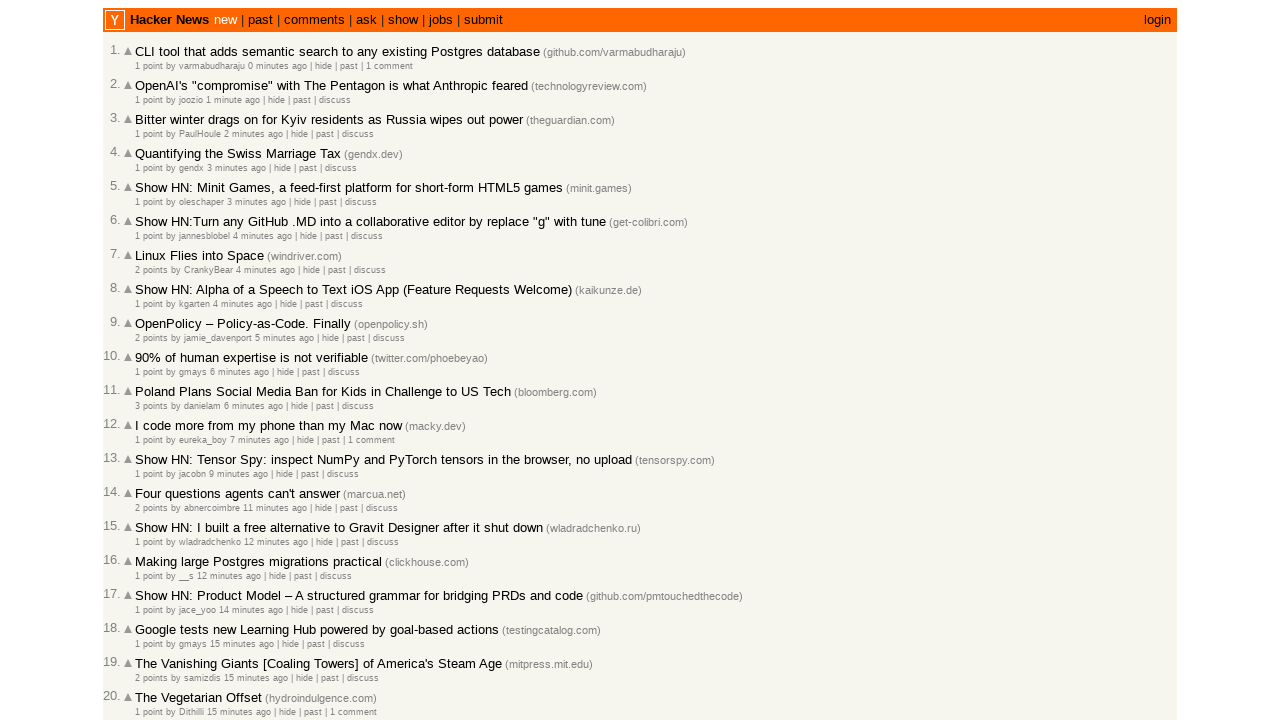

Located article rows on page 1
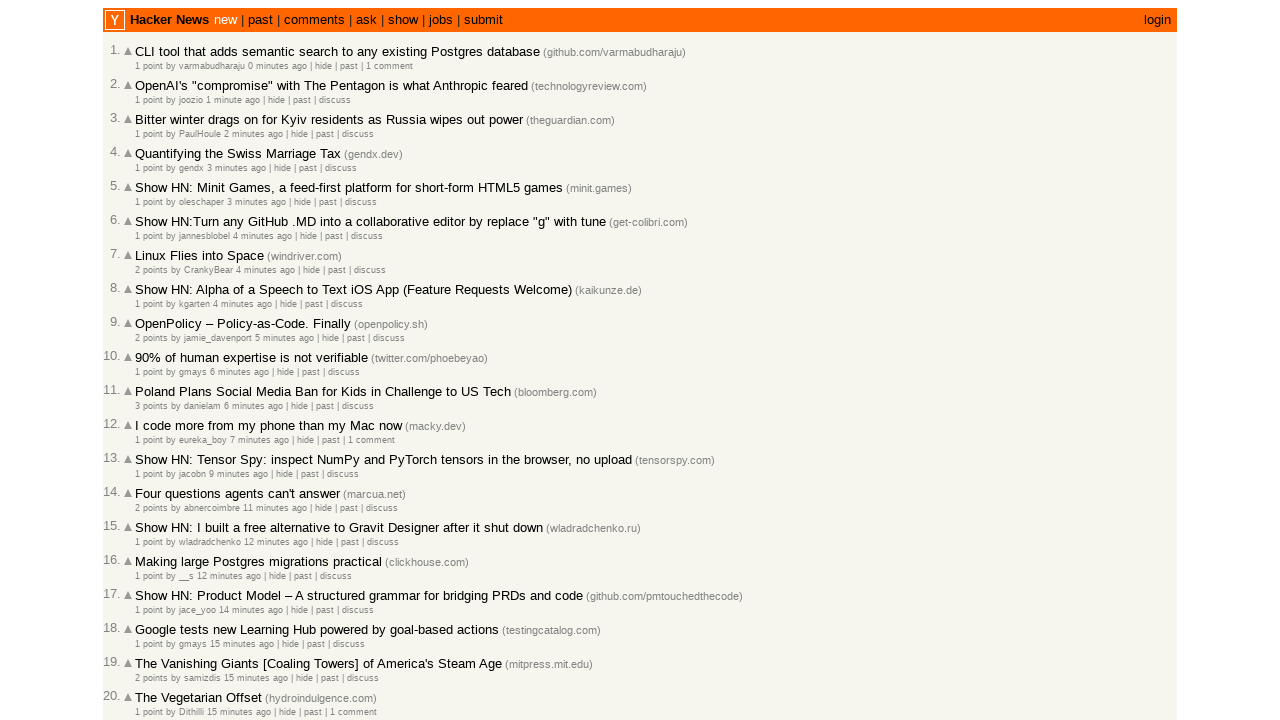

Verified articles are displayed on page 1
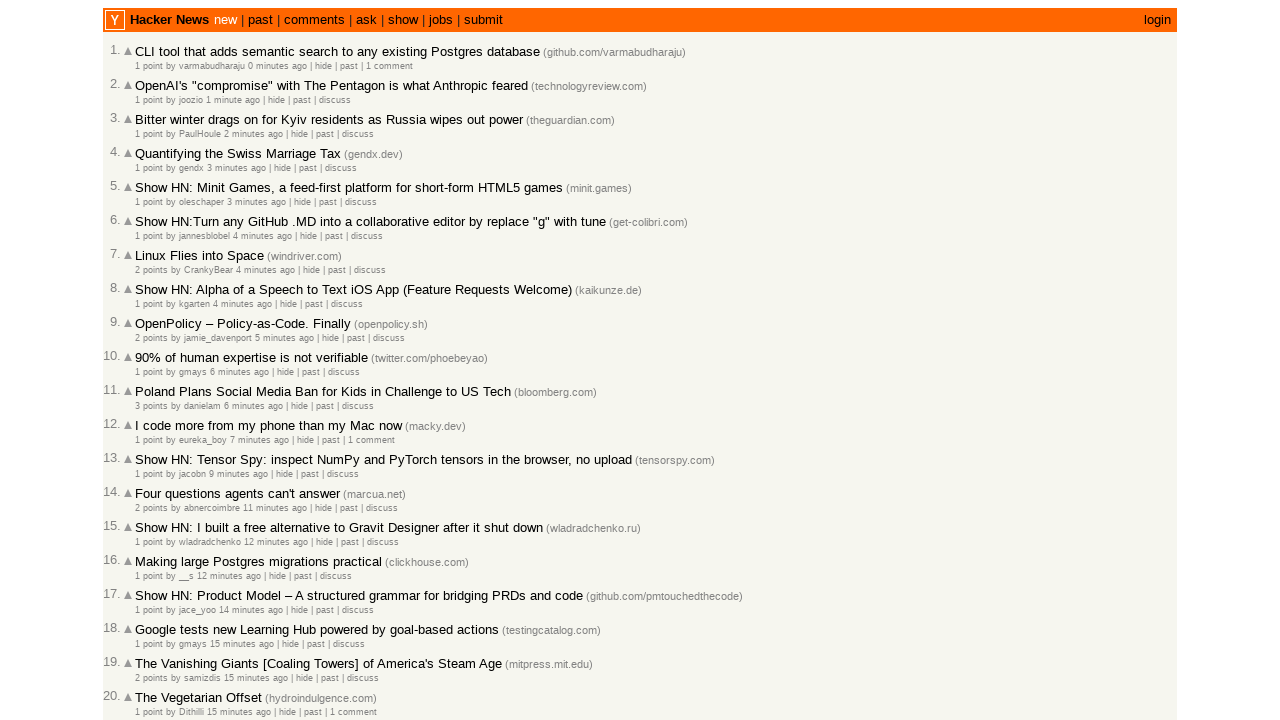

Clicked 'More' link to navigate to page 2 at (149, 616) on a.morelink
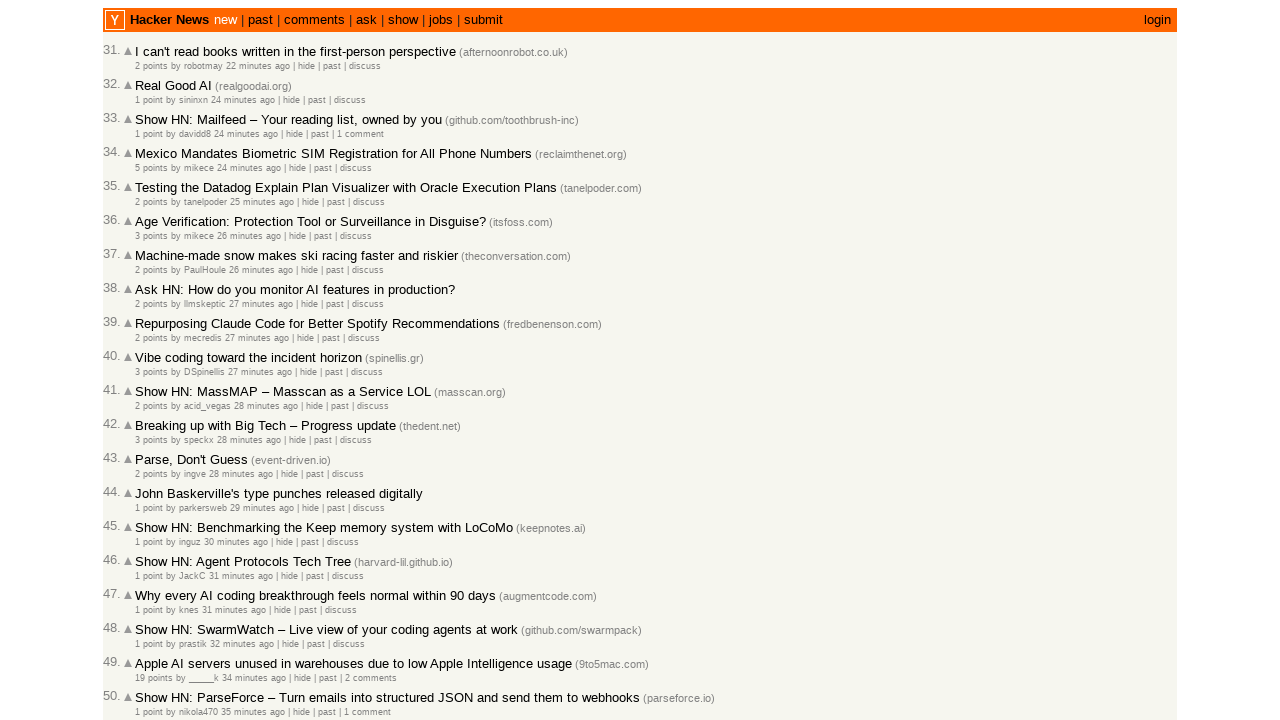

Waited for article rows to load on page 2
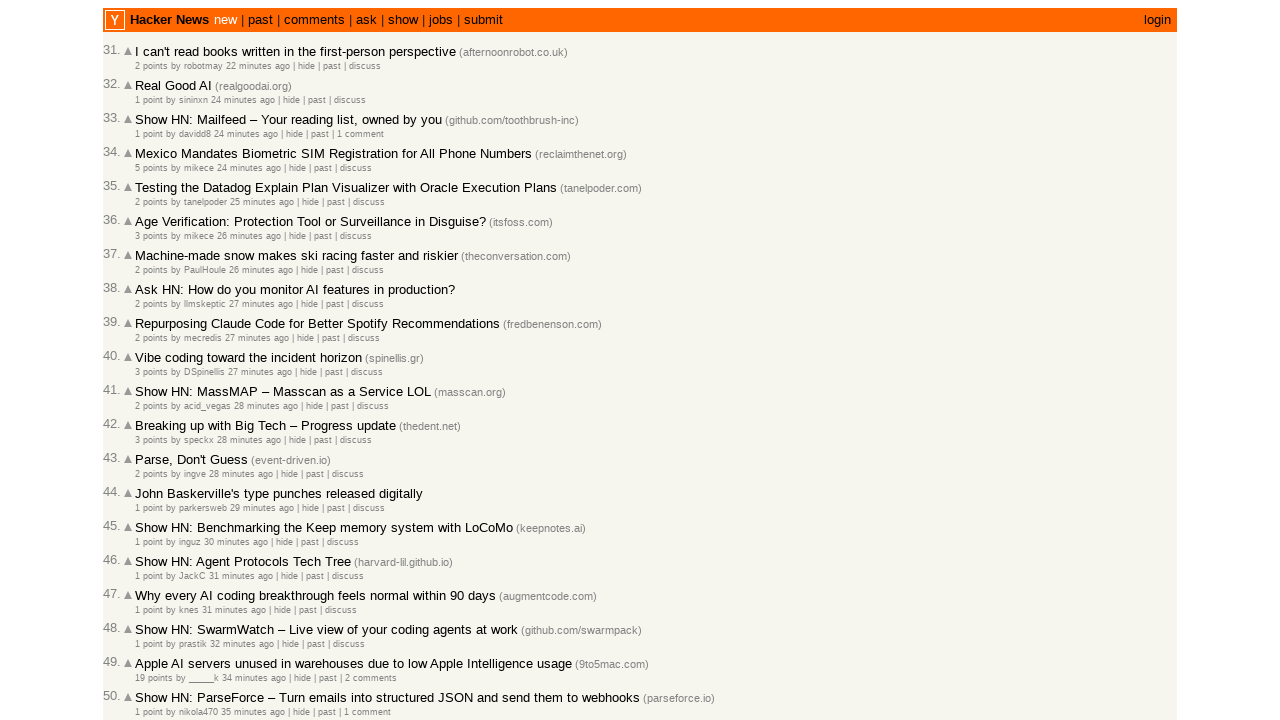

Located article rows on page 2
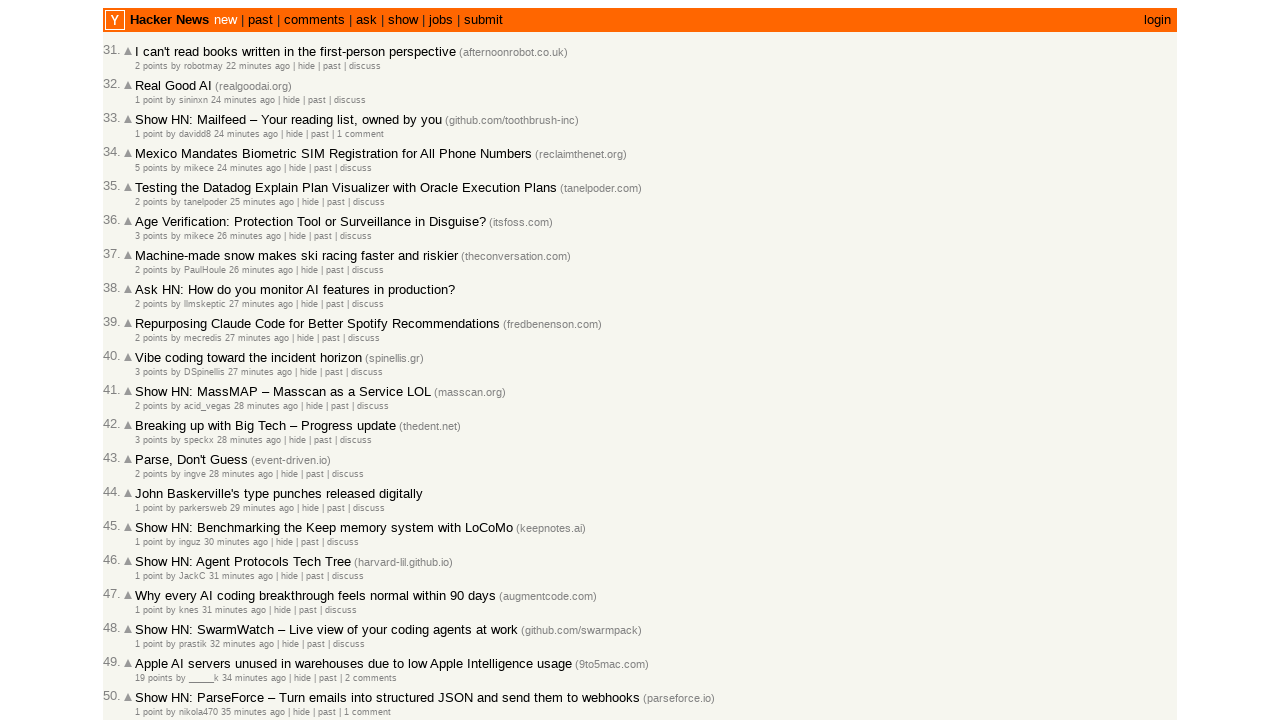

Verified articles are displayed on page 2
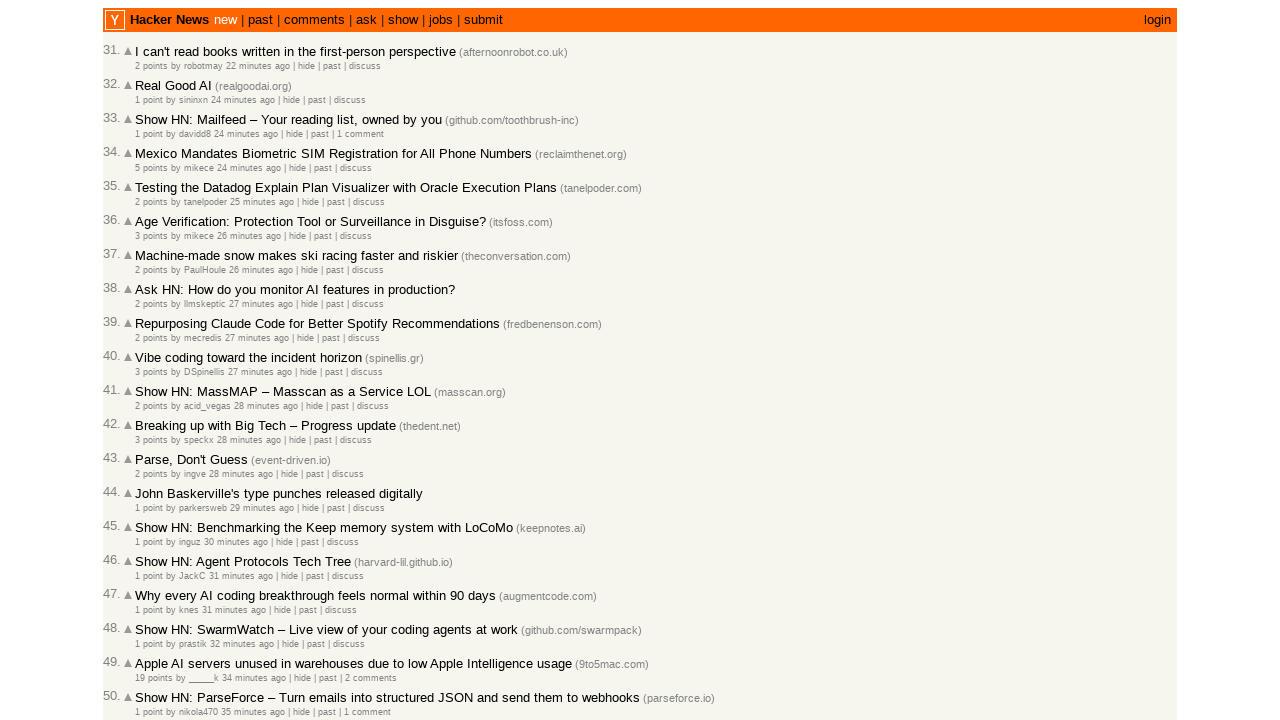

Clicked 'More' link to navigate to page 3 at (149, 616) on a.morelink
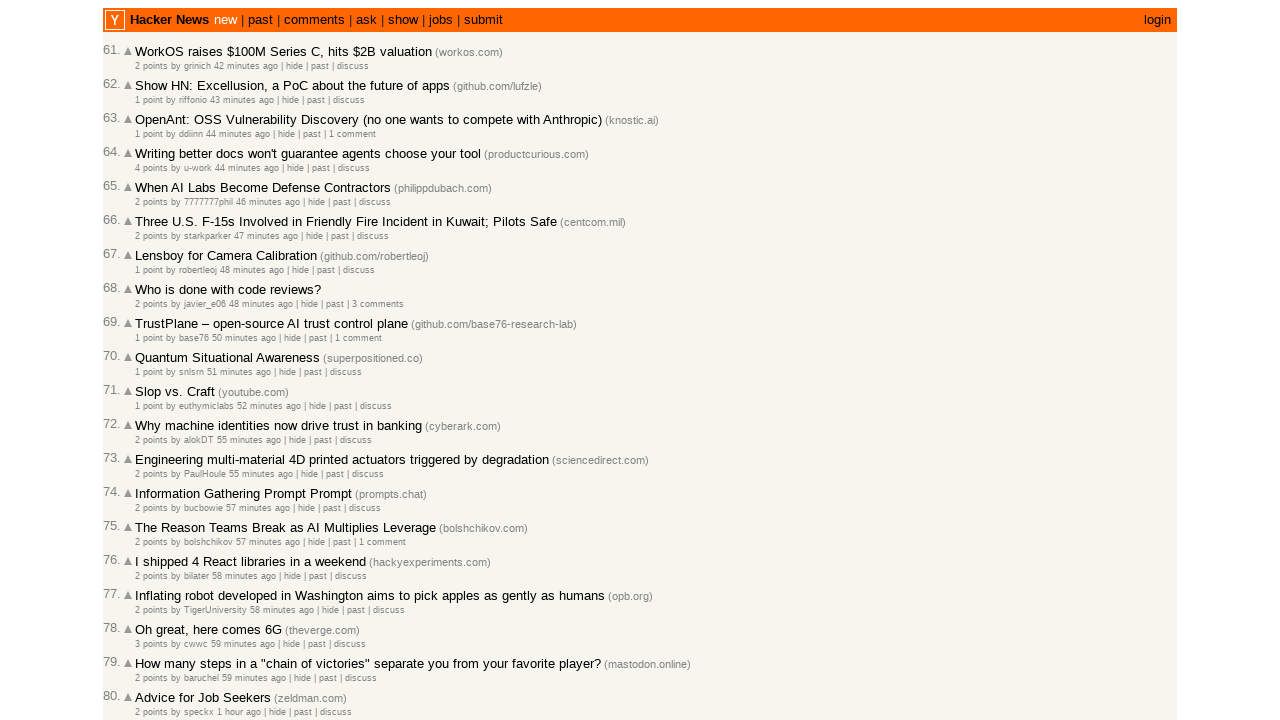

Waited for article rows to load on page 3
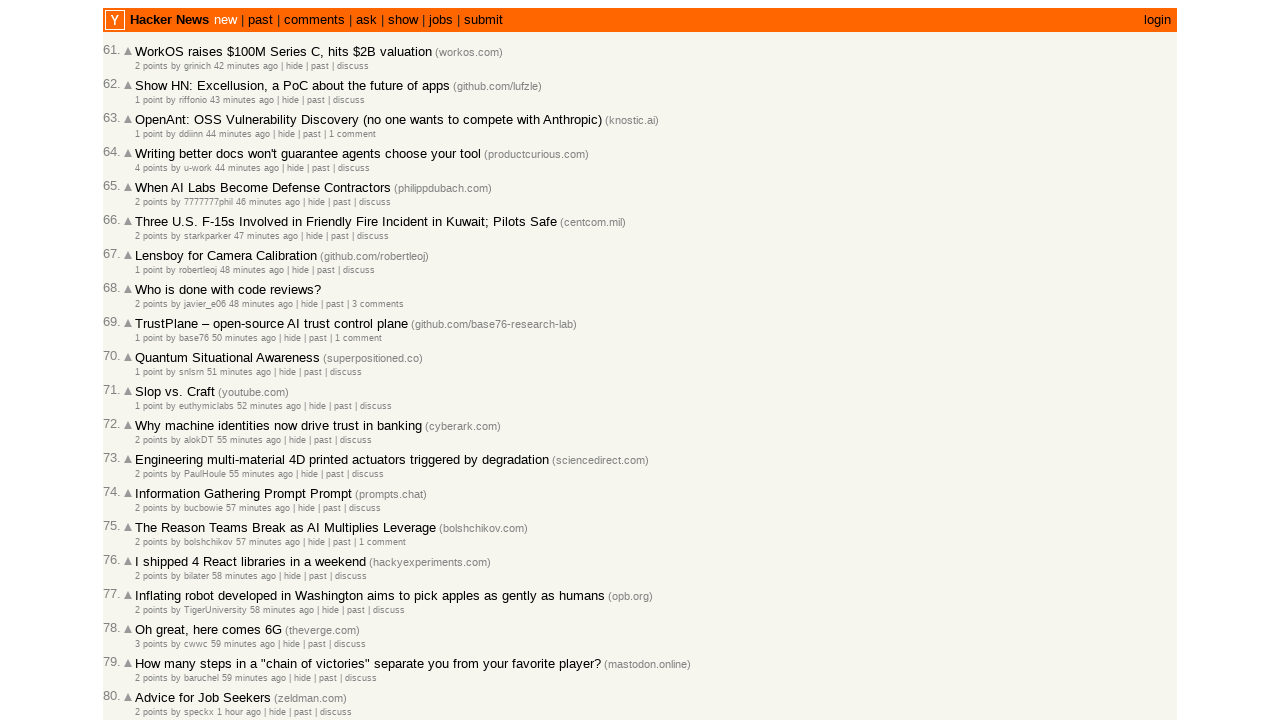

Located article rows on page 3
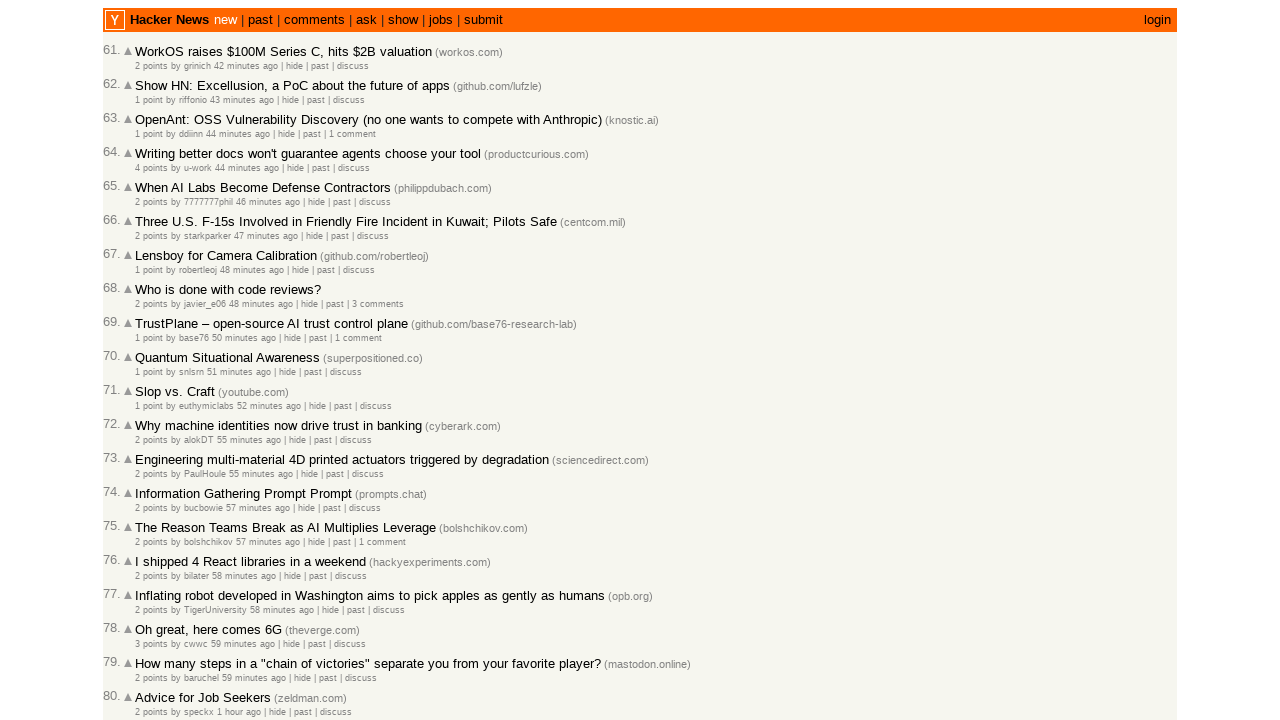

Verified articles are displayed on page 3
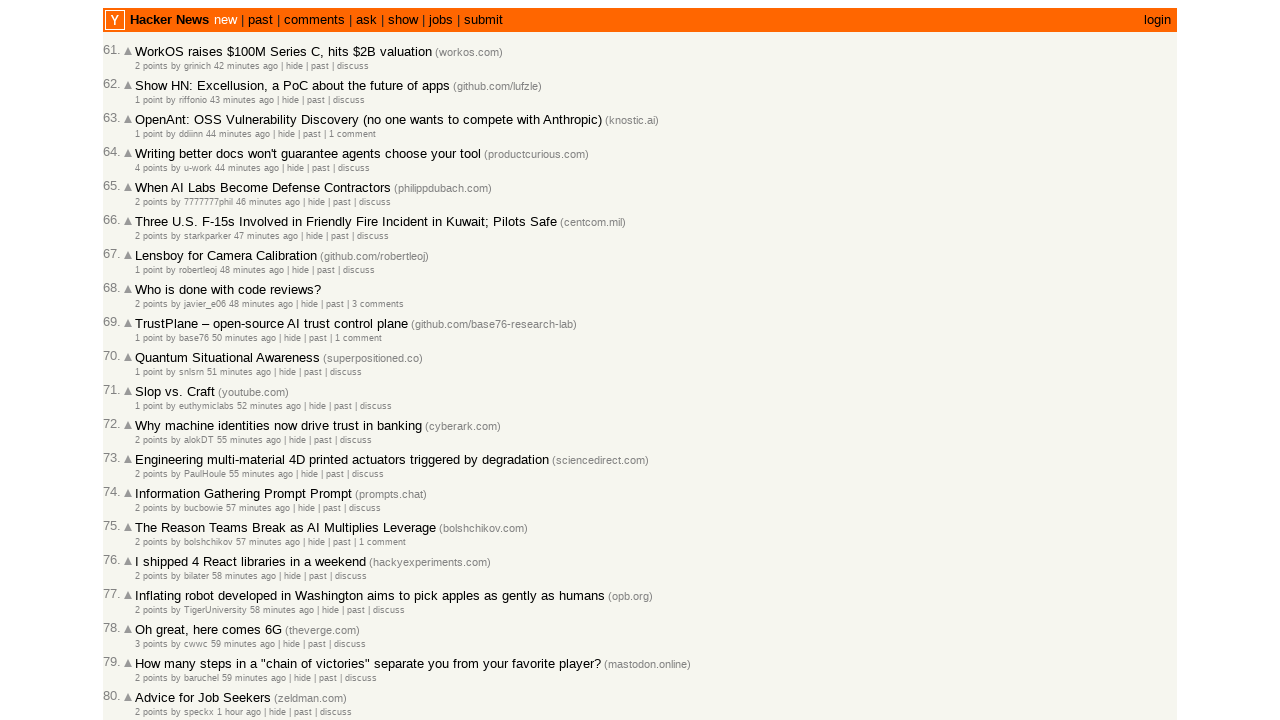

Clicked 'More' link to navigate to page 4 at (149, 616) on a.morelink
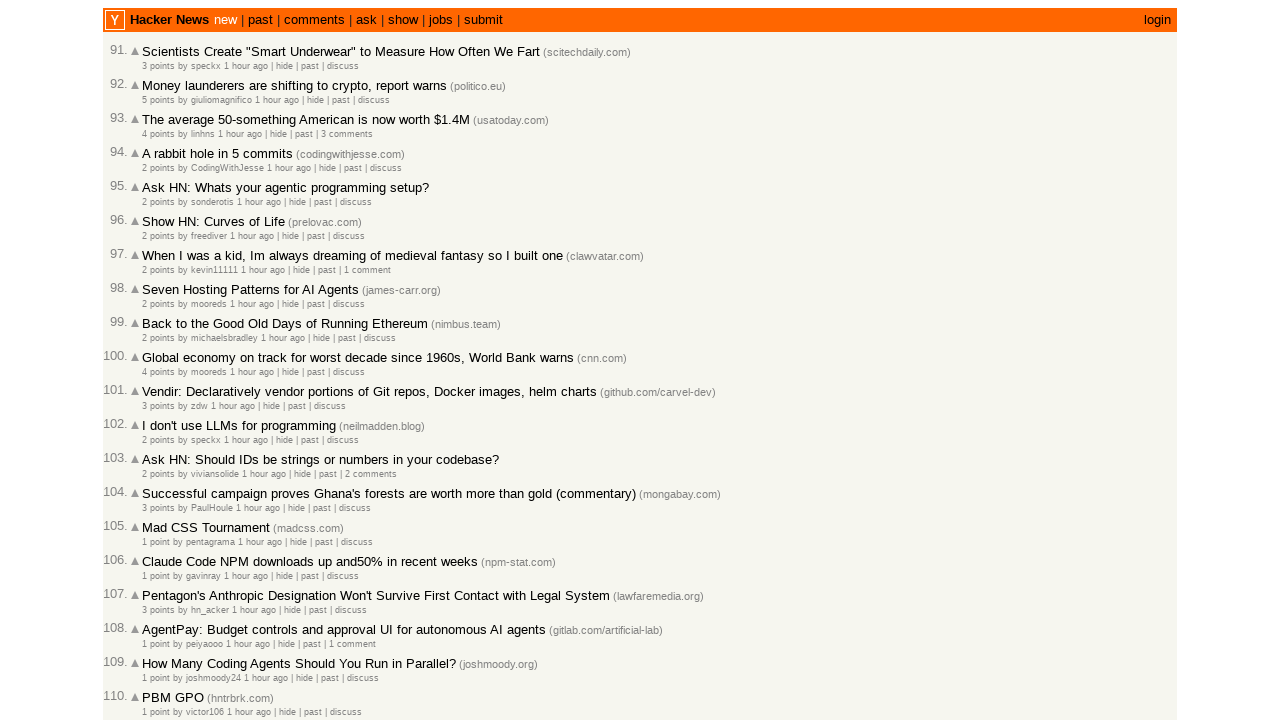

Waited for article rows to load on page 4
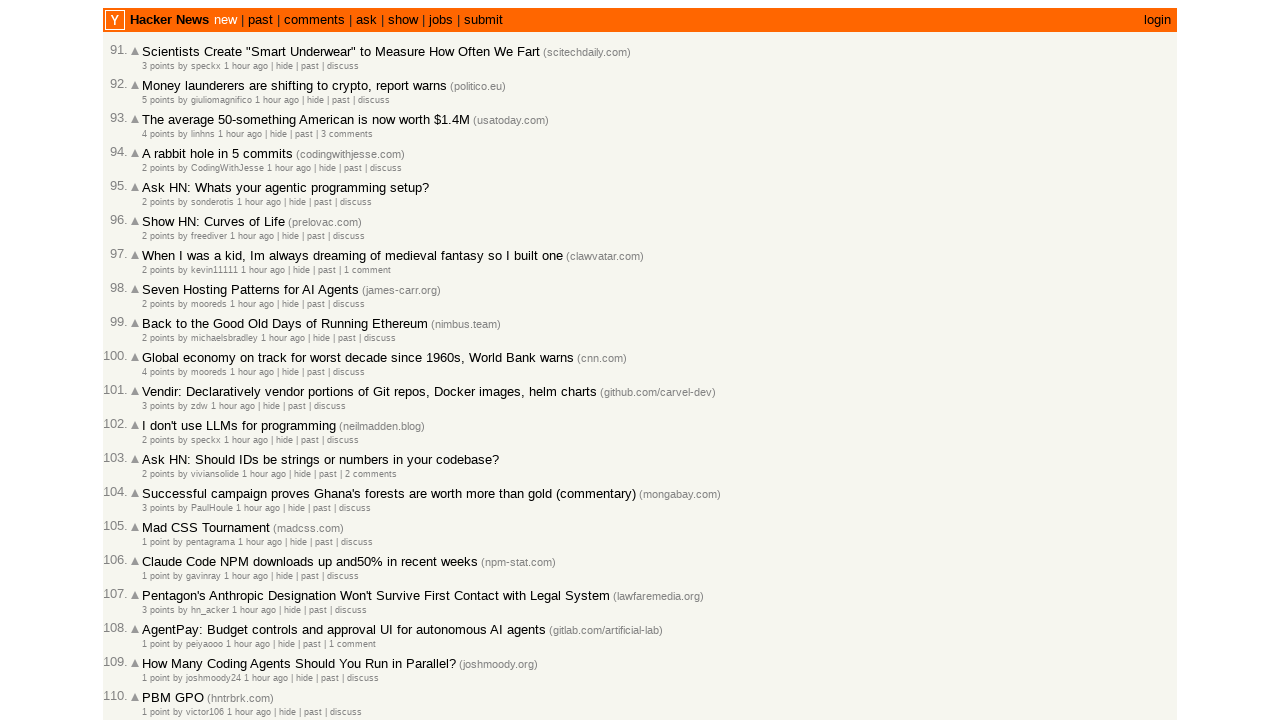

Located article rows on page 4
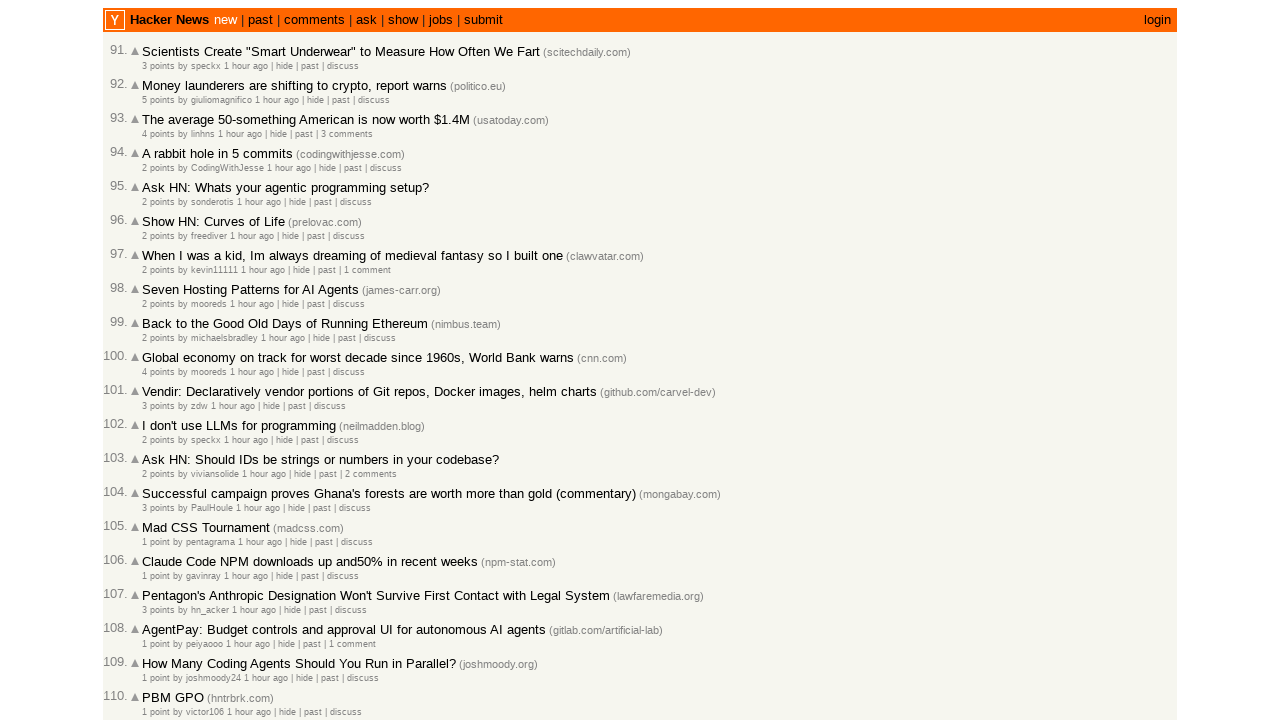

Verified articles are displayed on page 4
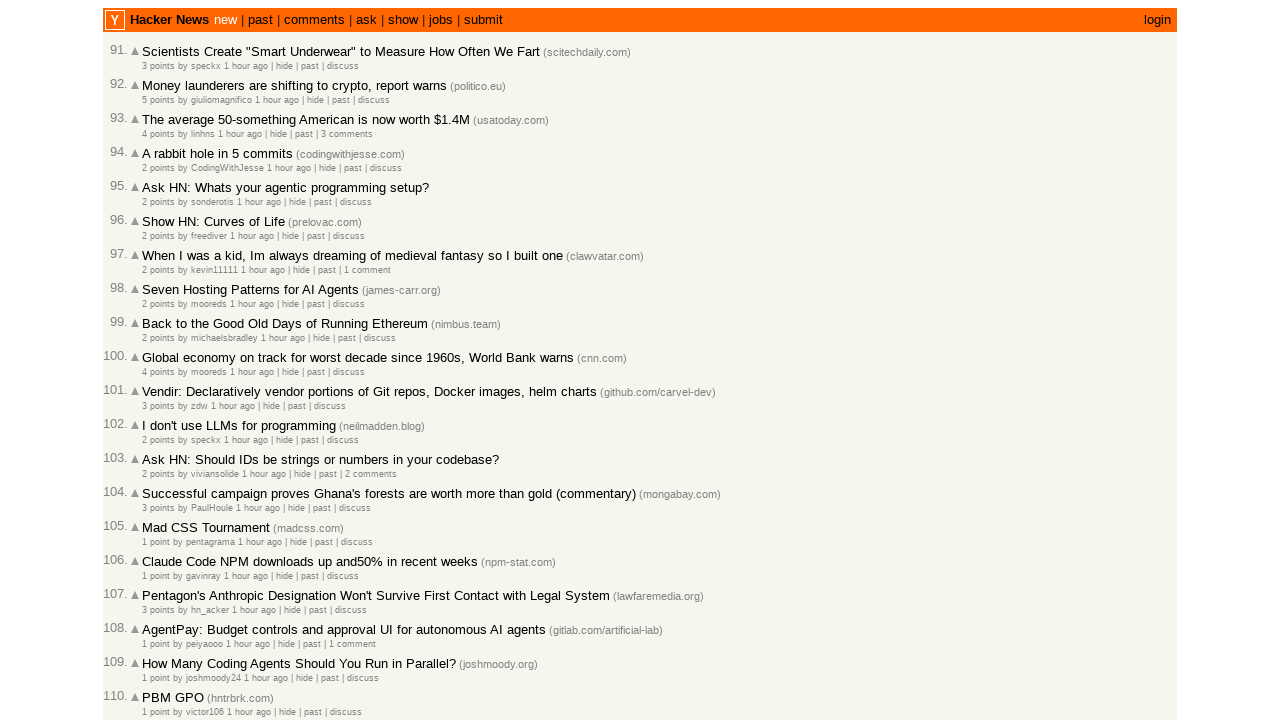

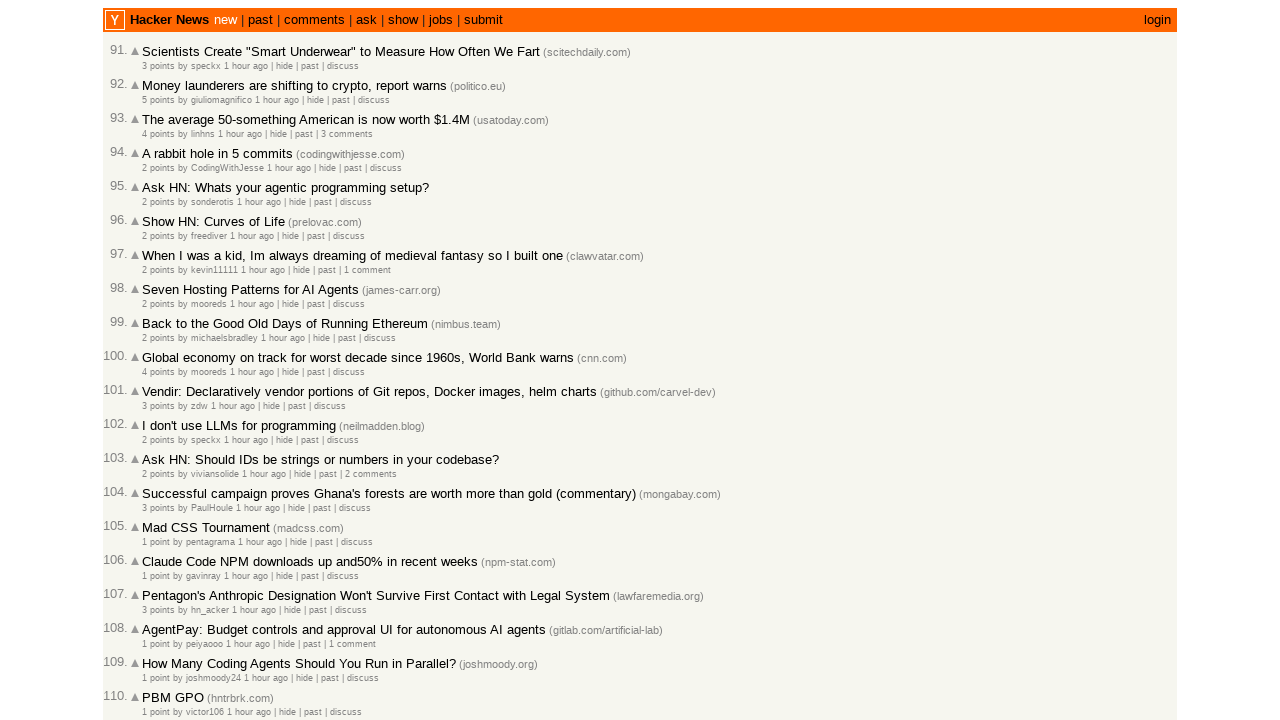